Tests map functionality including verifying map container loads, testing zoom controls, performing map drag operations, and attempting to click markers.

Starting URL: https://meetpin-weld.vercel.app/map

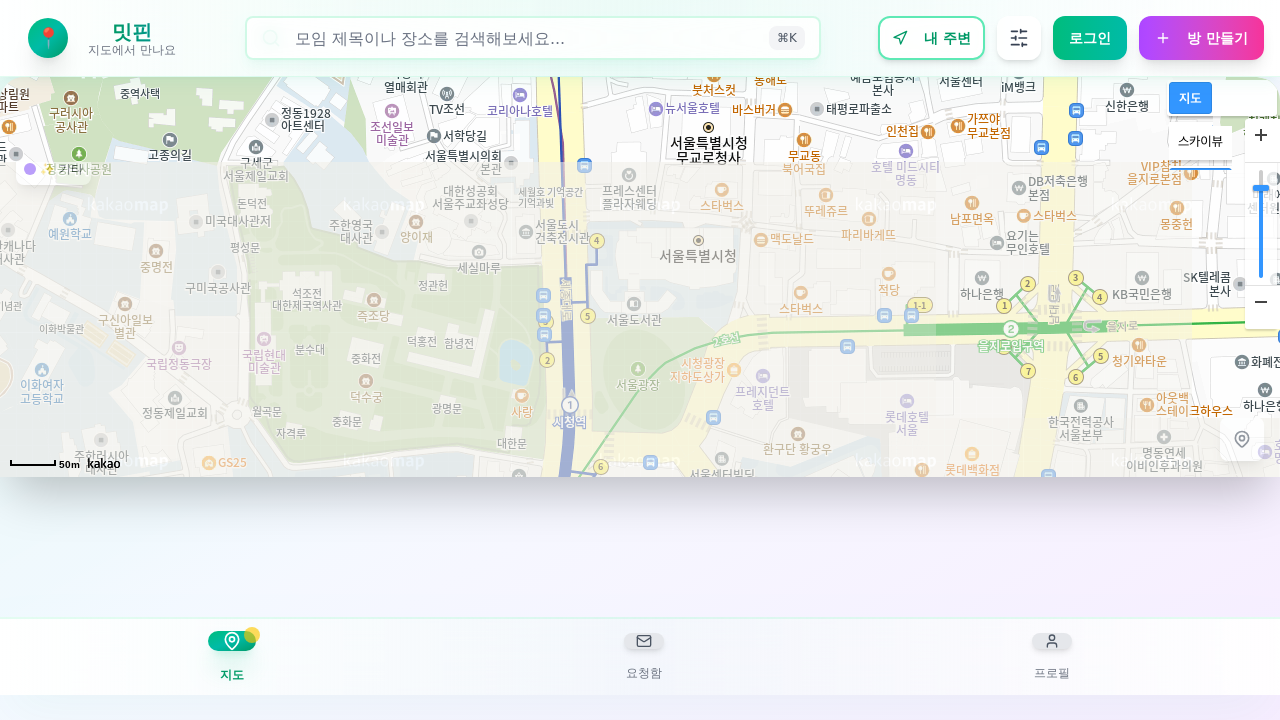

Page loaded with networkidle state
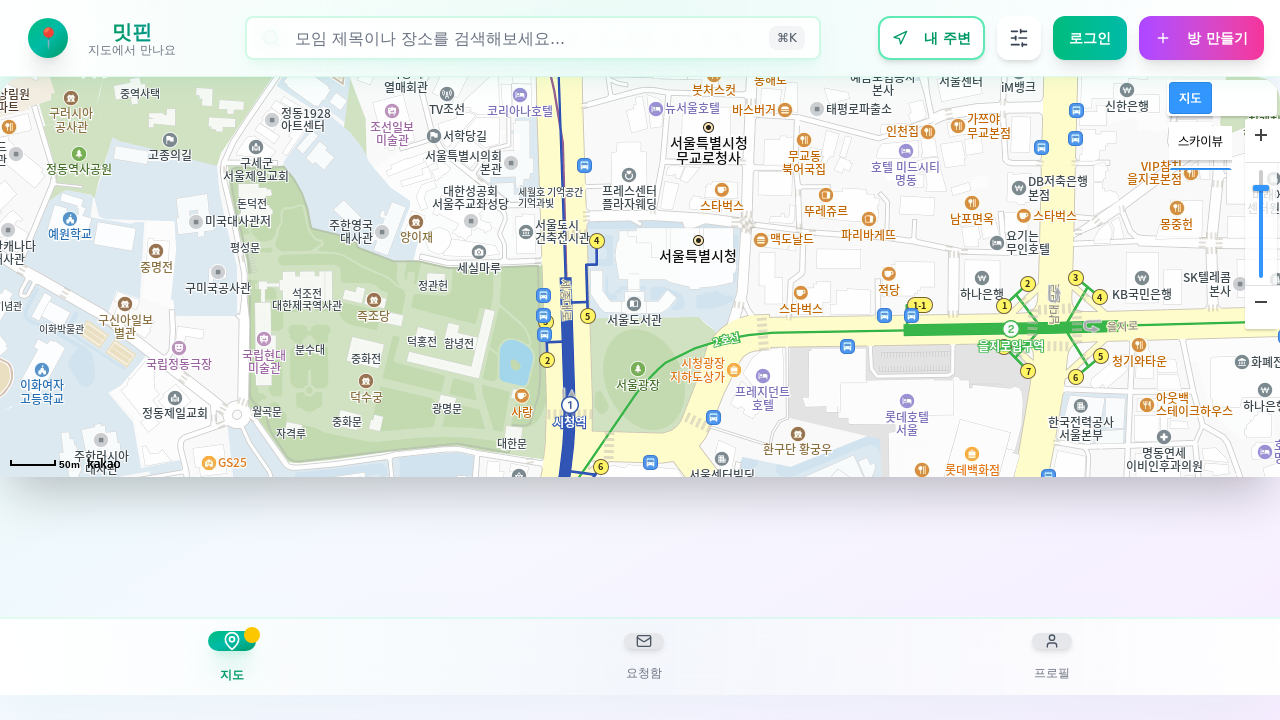

Located map container element
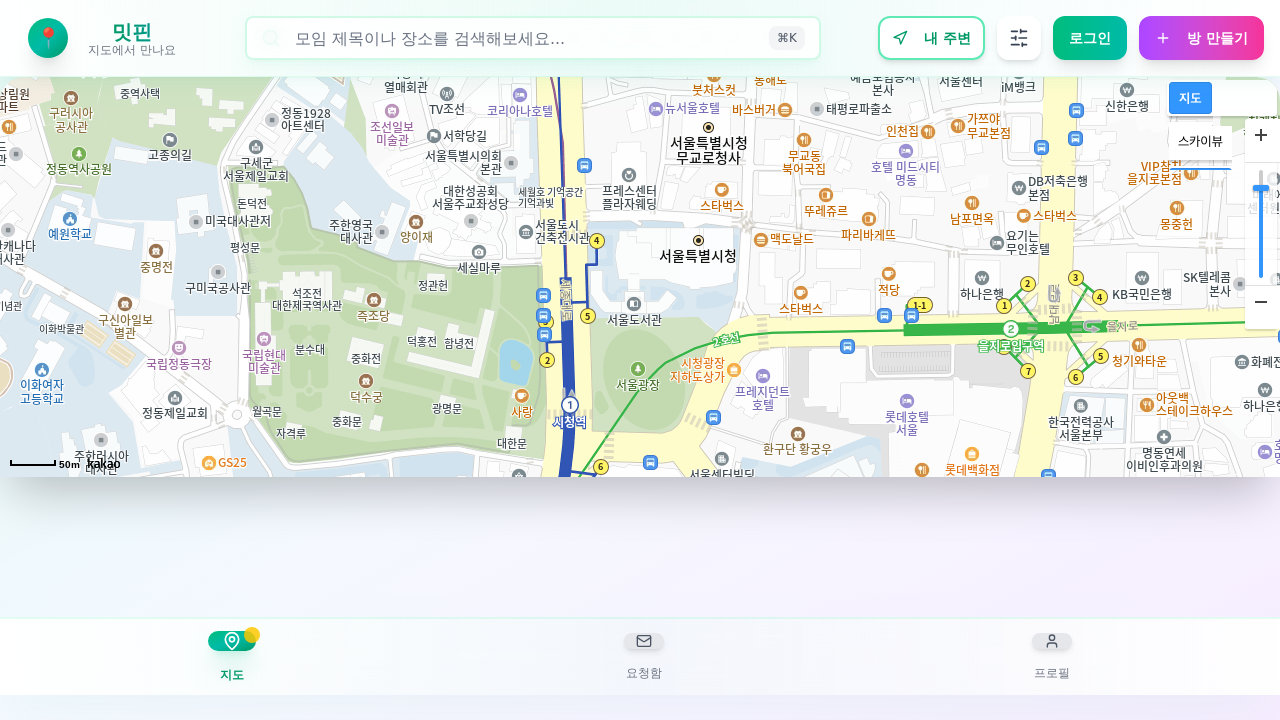

Map container is now visible
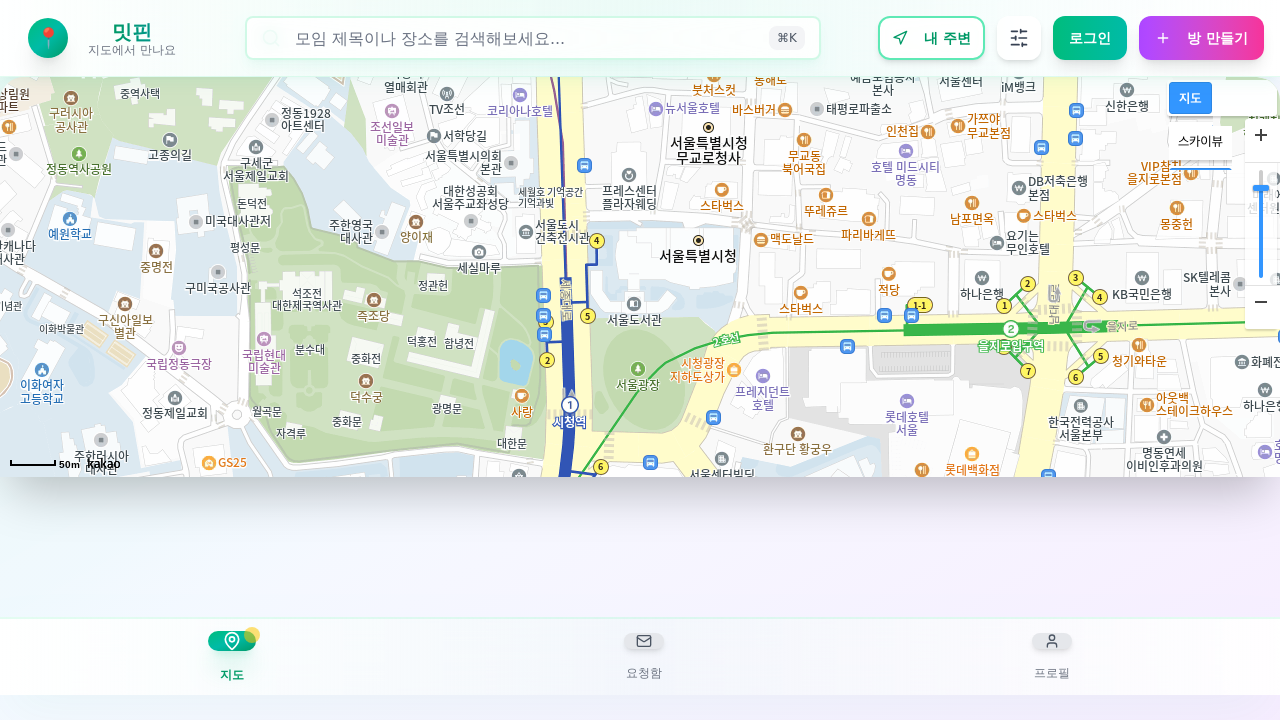

Waited 3 seconds for map initialization
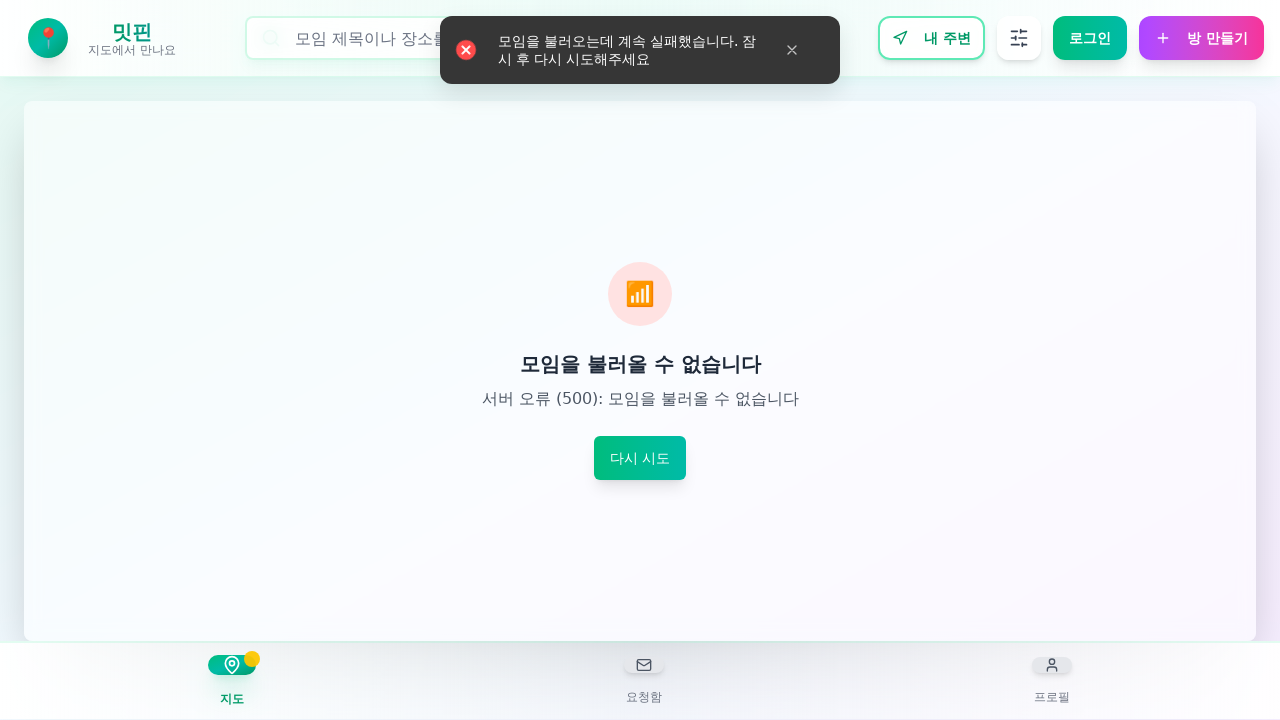

Located zoom in control button
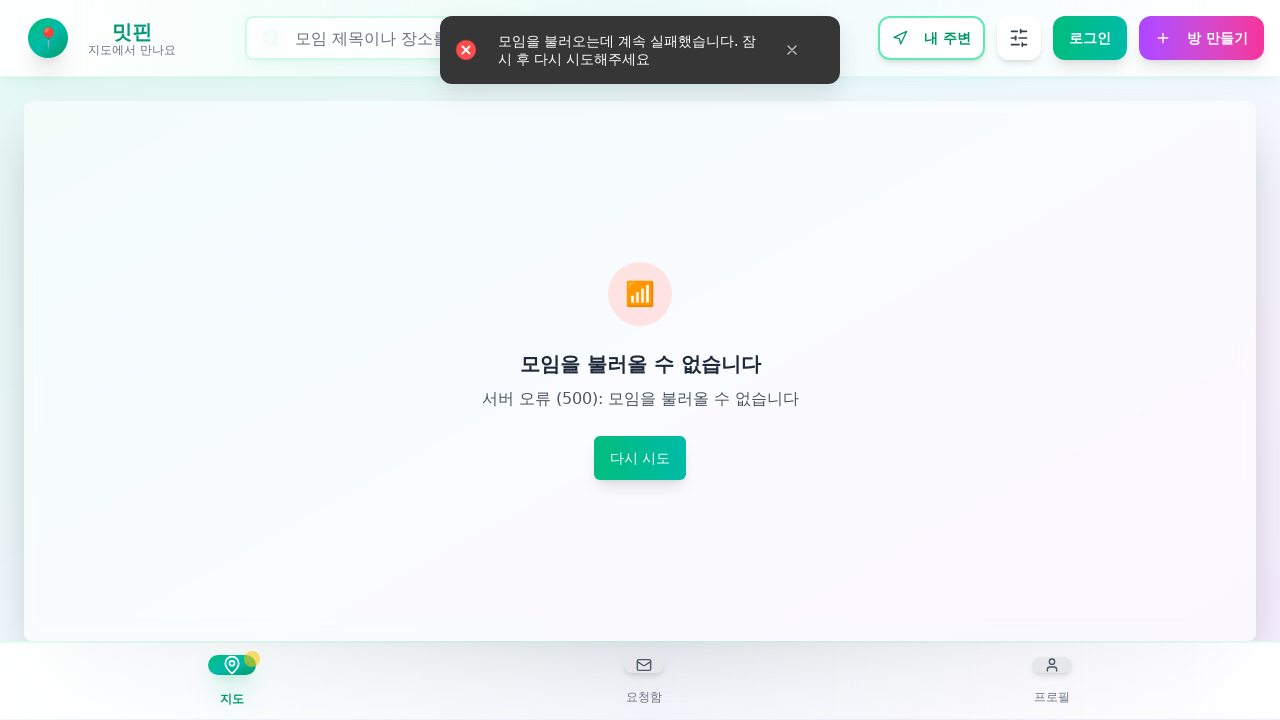

Located zoom out control button
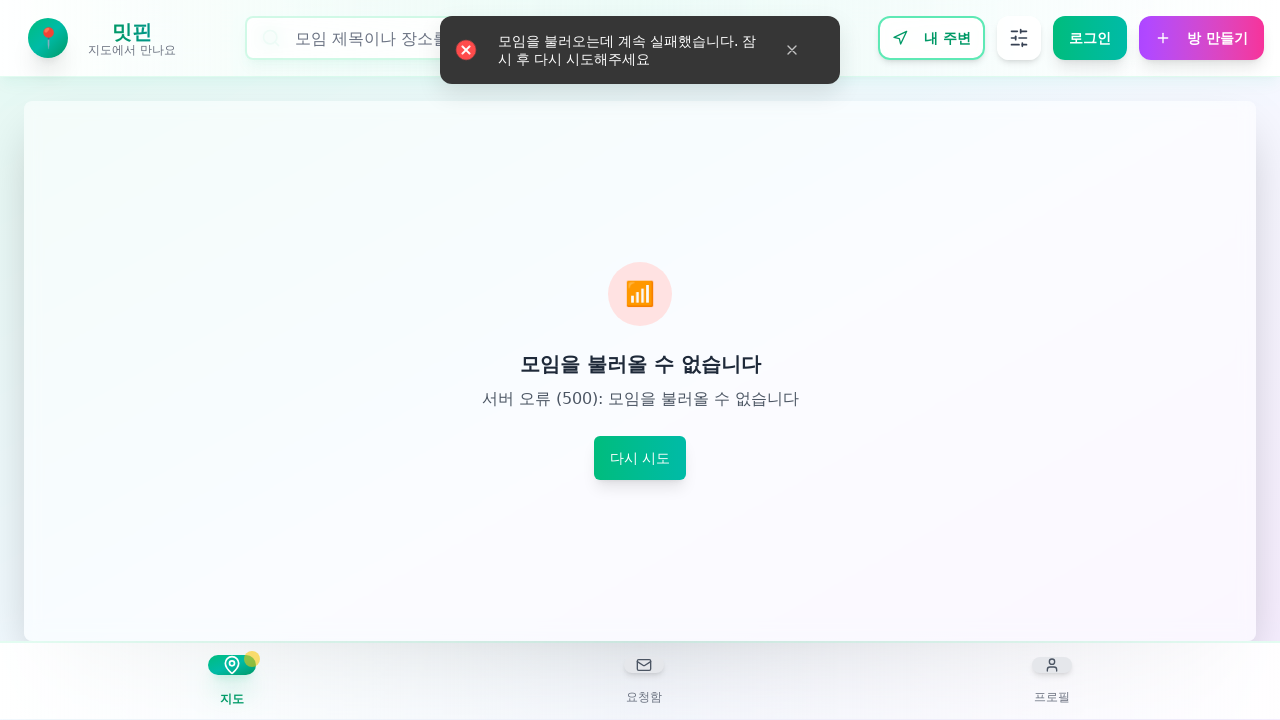

Retrieved map container bounding box
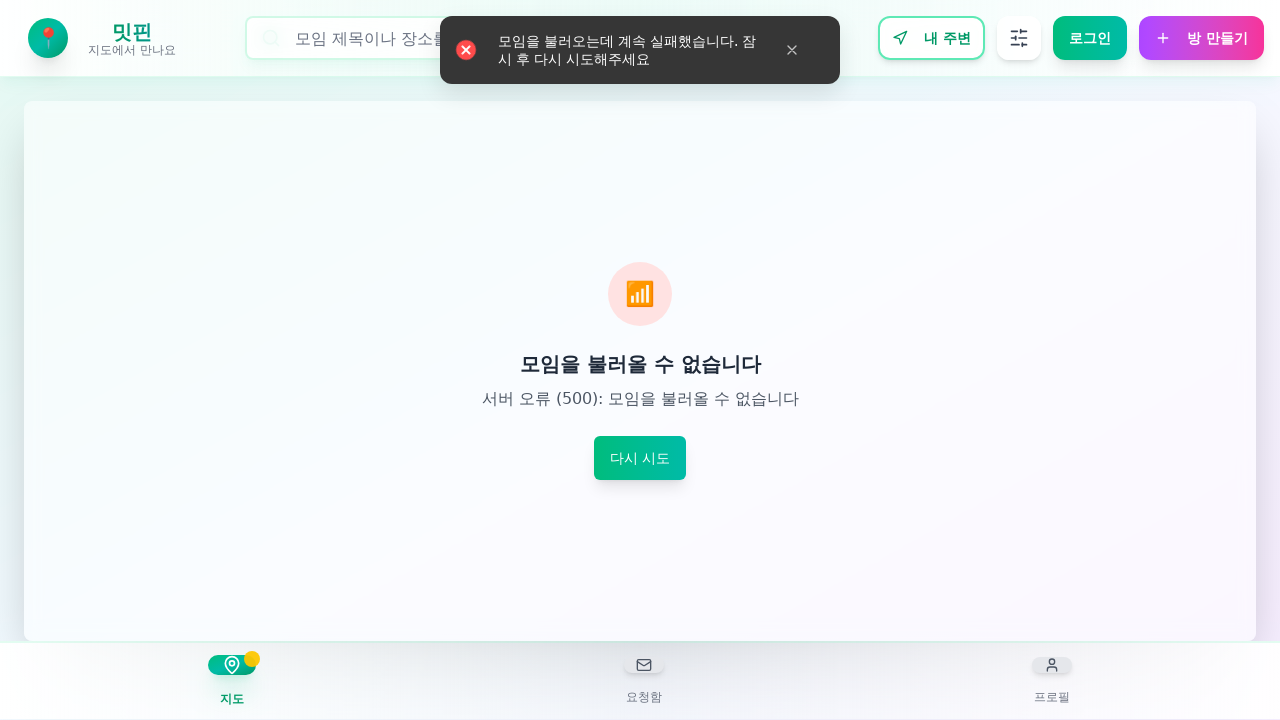

Moved mouse to map center position at (232, 665)
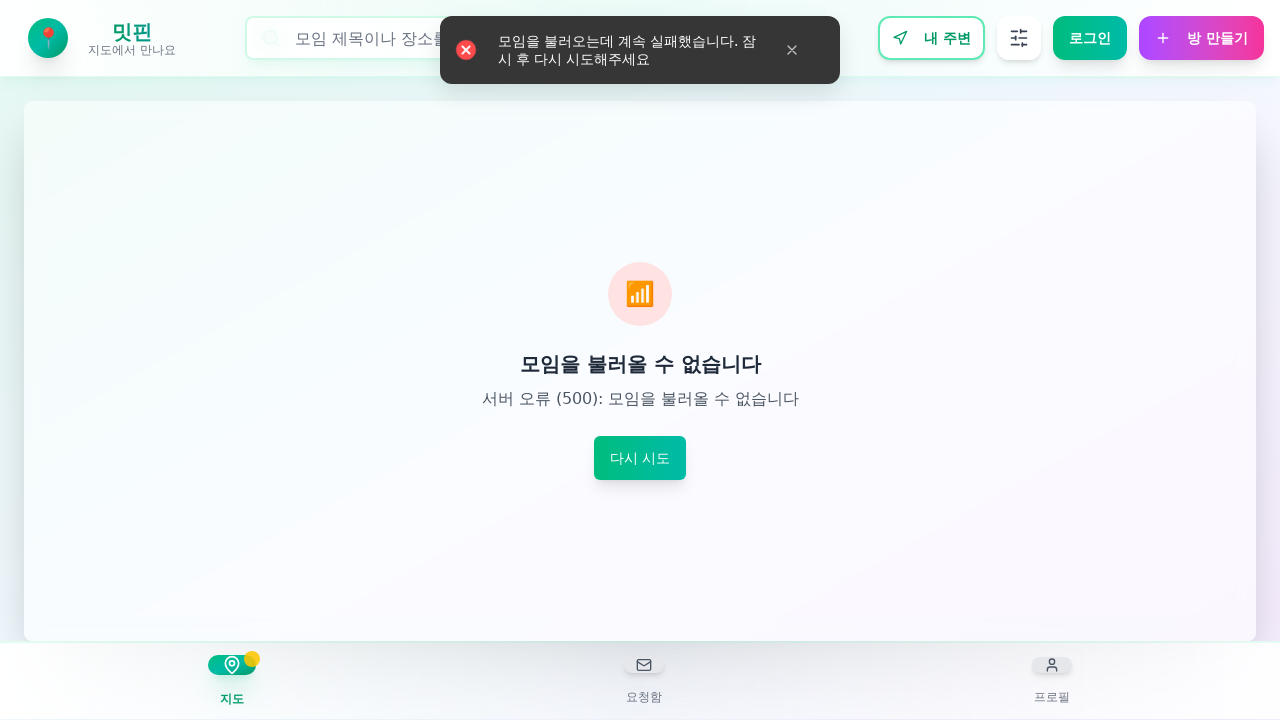

Pressed mouse button down on map at (232, 665)
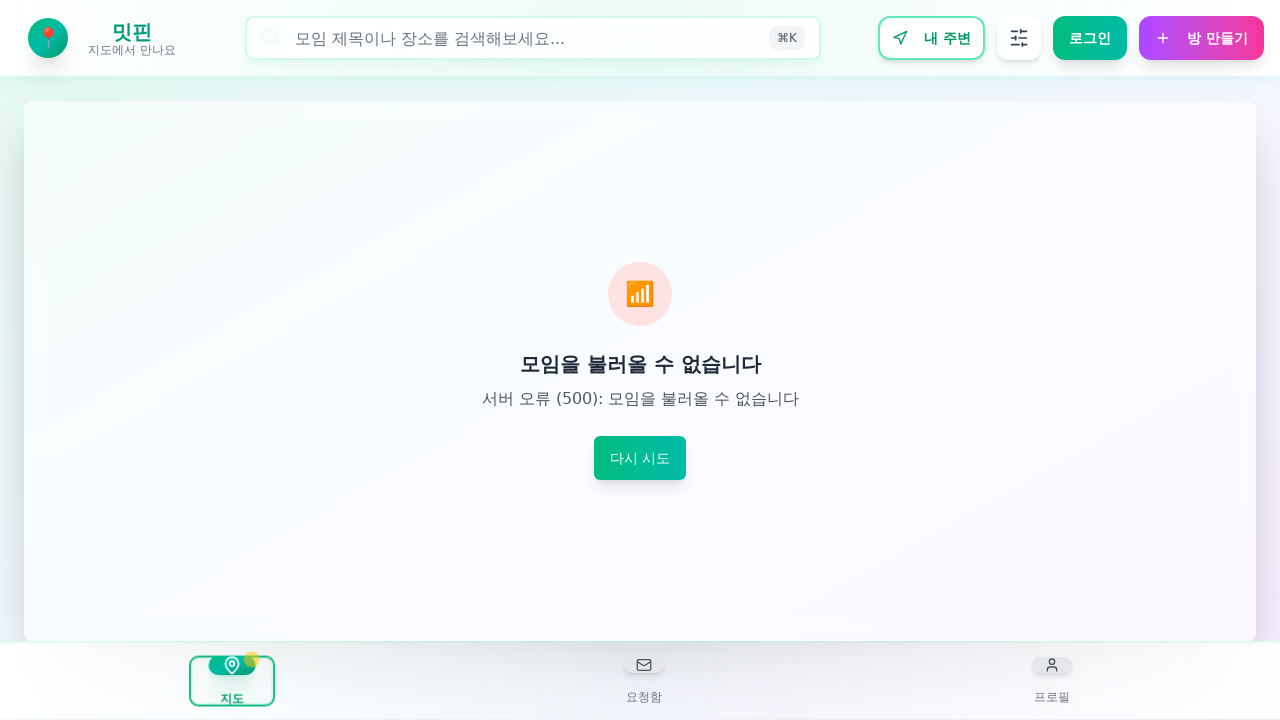

Dragged mouse to new position (100px right and down) at (332, 765)
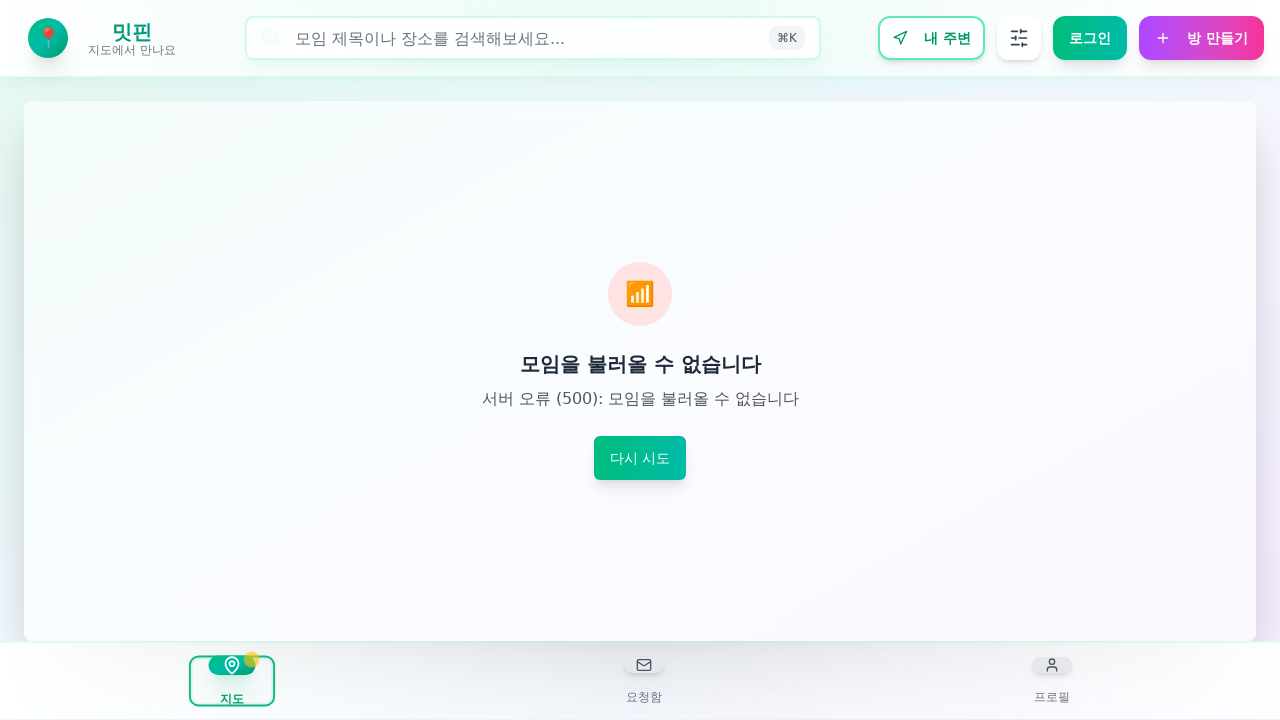

Released mouse button to complete map drag at (332, 765)
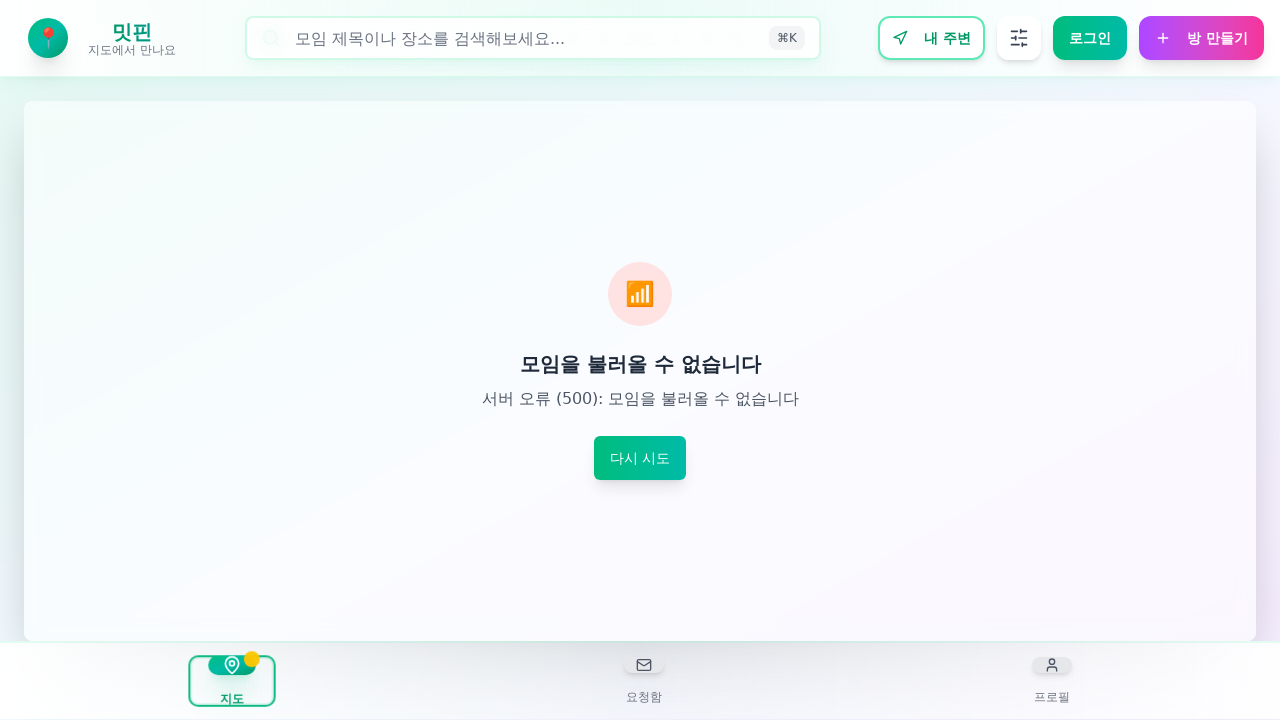

Waited 1 second after map drag operation
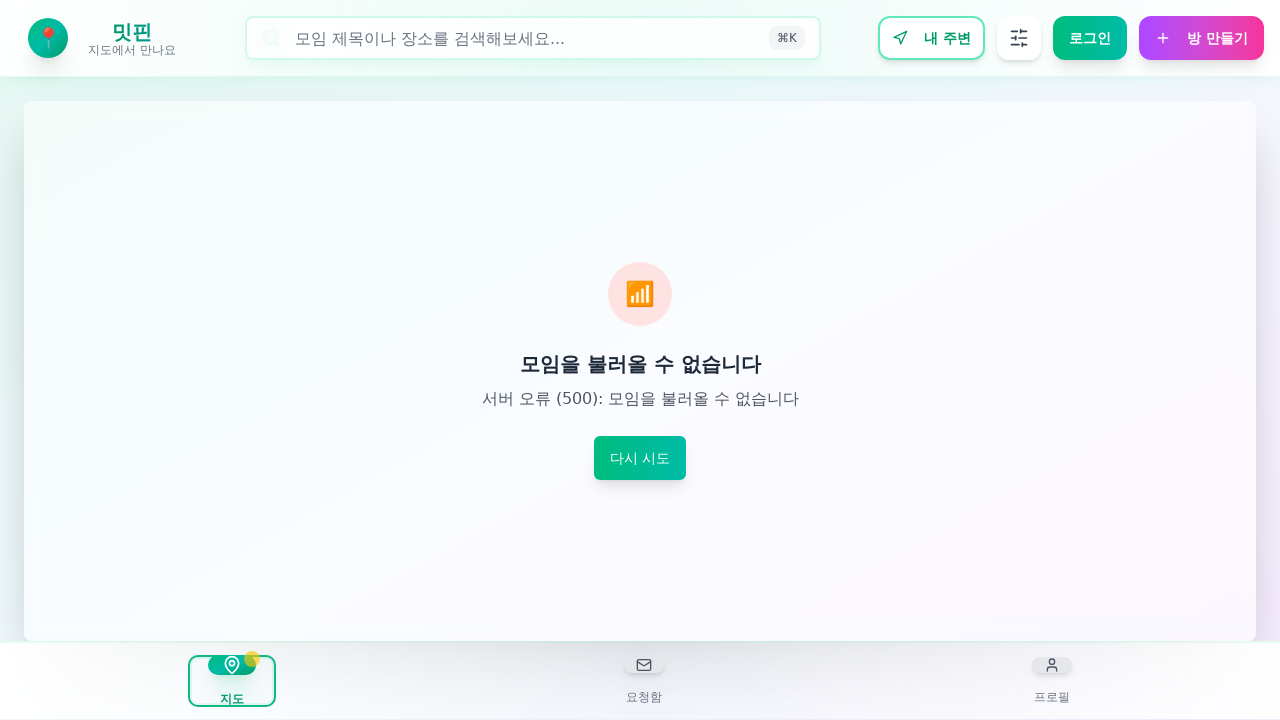

Located marker elements on map
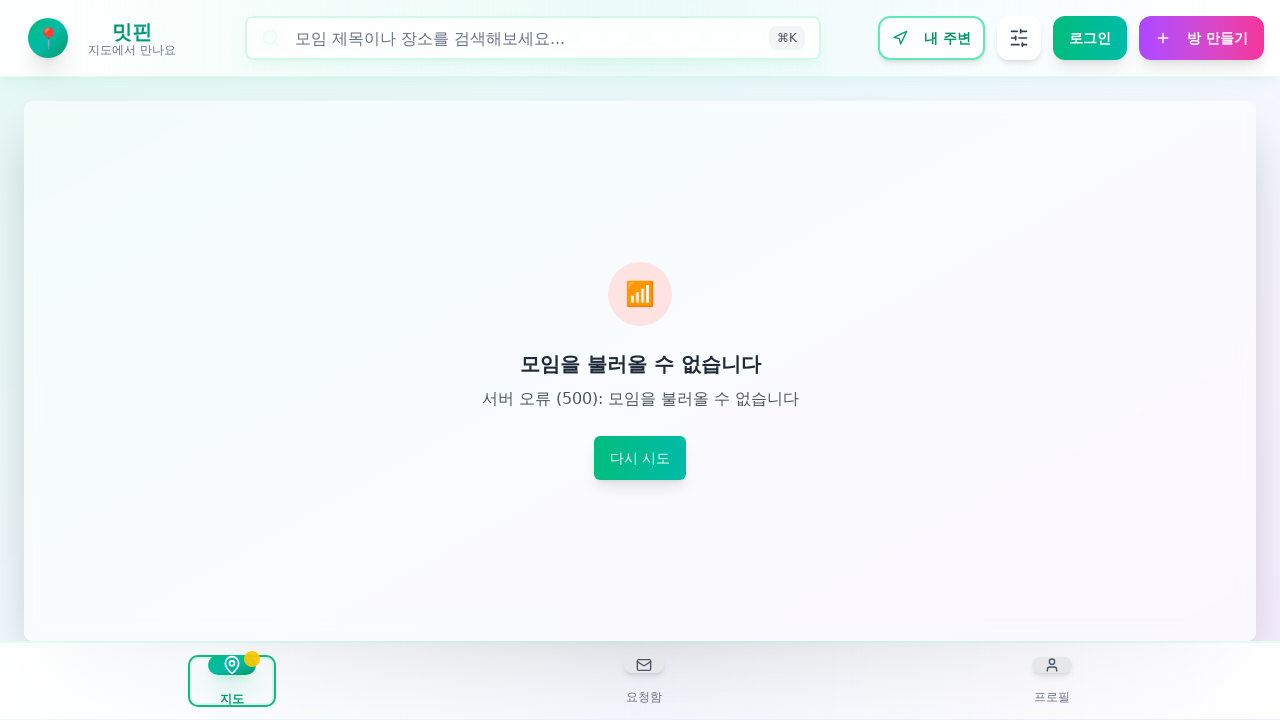

Clicked on first marker found on map at (1202, 38) on [class*="marker"], [class*="pin"], area[shape="poly"] >> nth=0
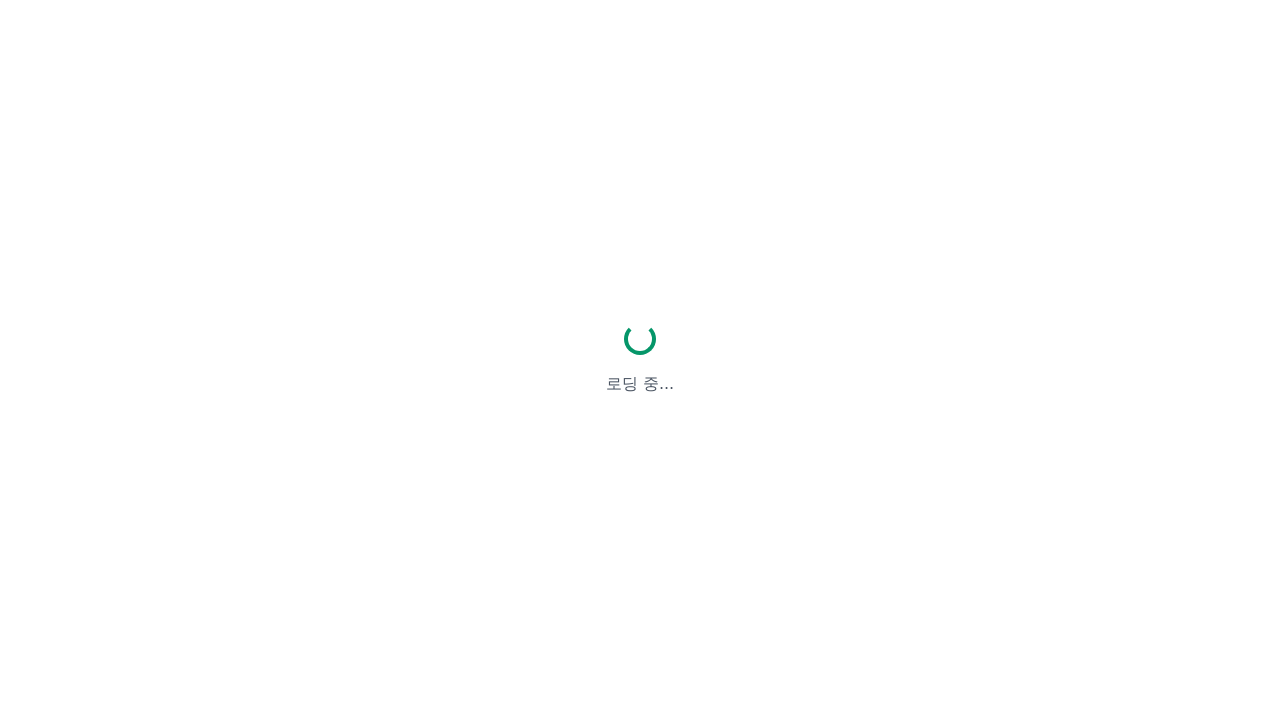

Waited 1 second after marker click
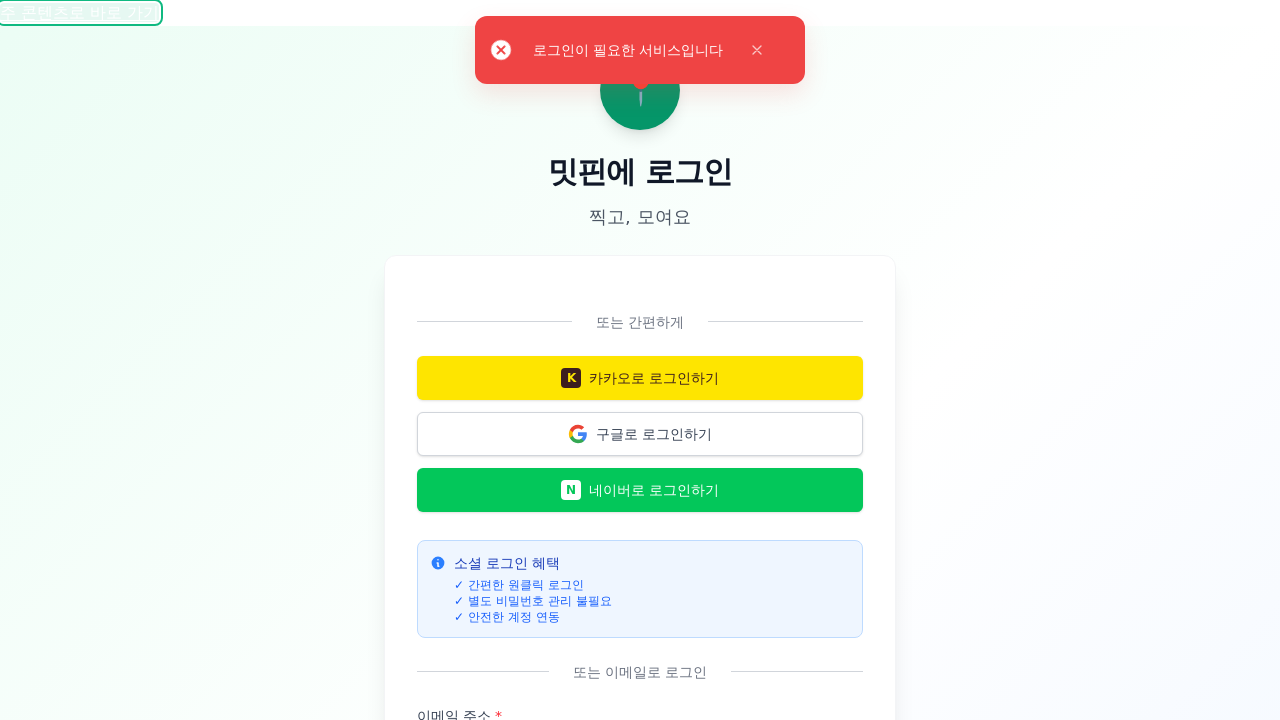

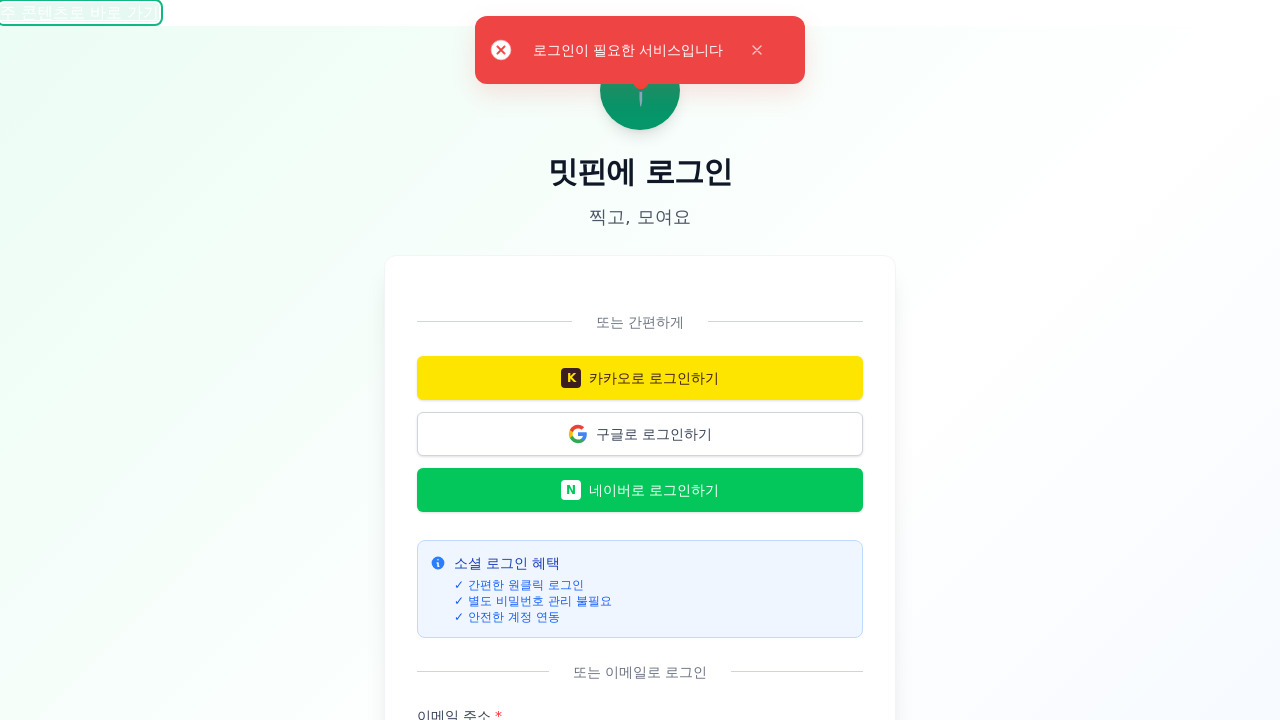